Navigates to Browse Languages page and verifies that the table has headers: Language, Author, Date, Comments, Rate.

Starting URL: http://www.99-bottles-of-beer.net/

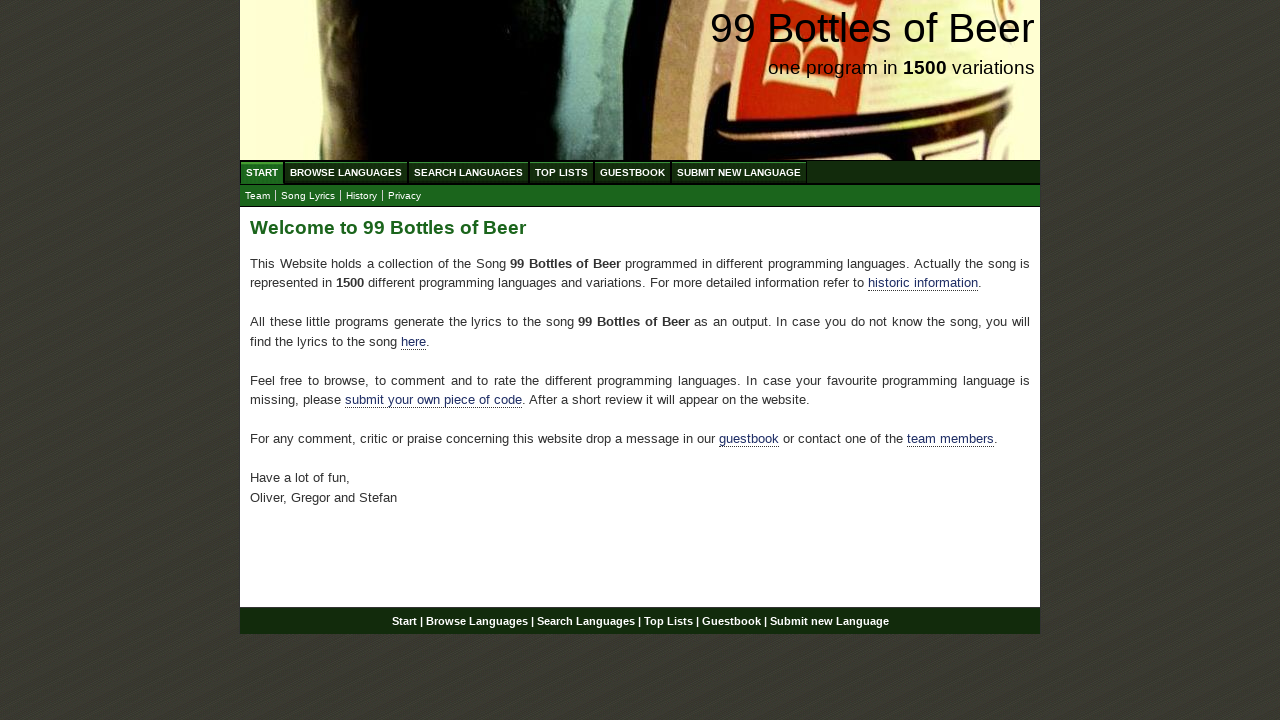

Clicked on Browse Languages menu link at (346, 172) on xpath=//li/a[@href='/abc.html']
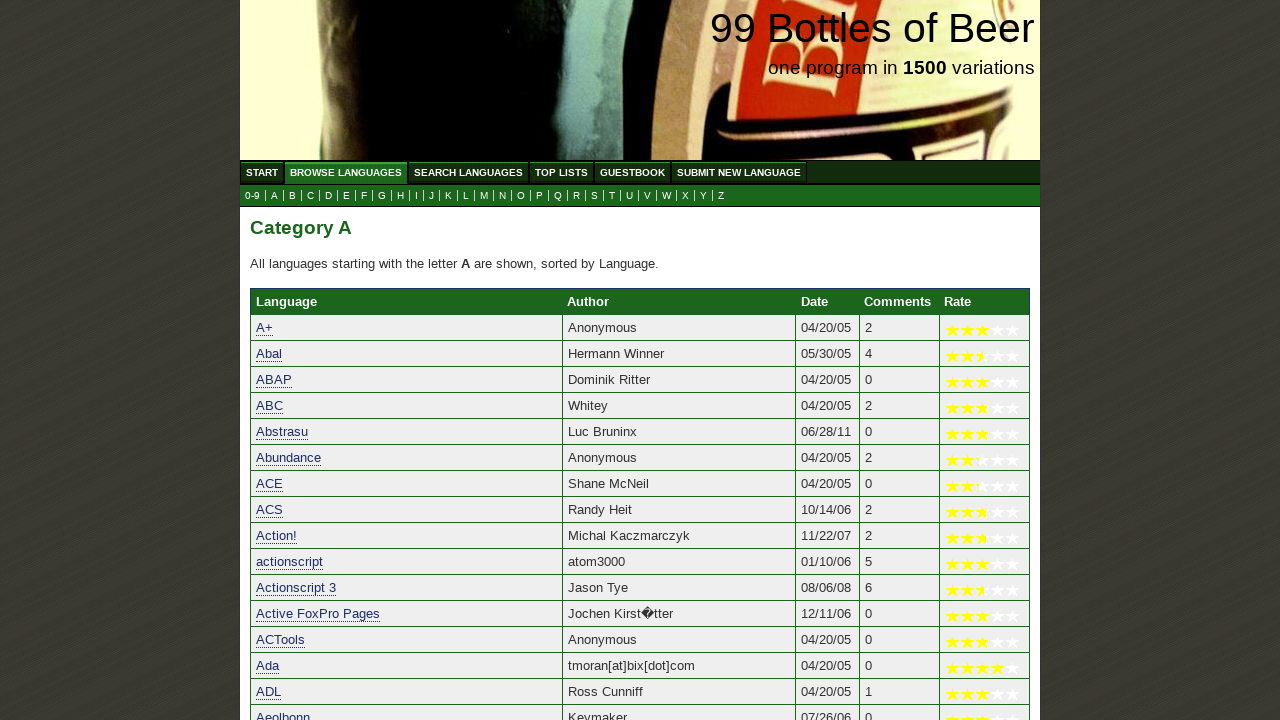

Table headers loaded
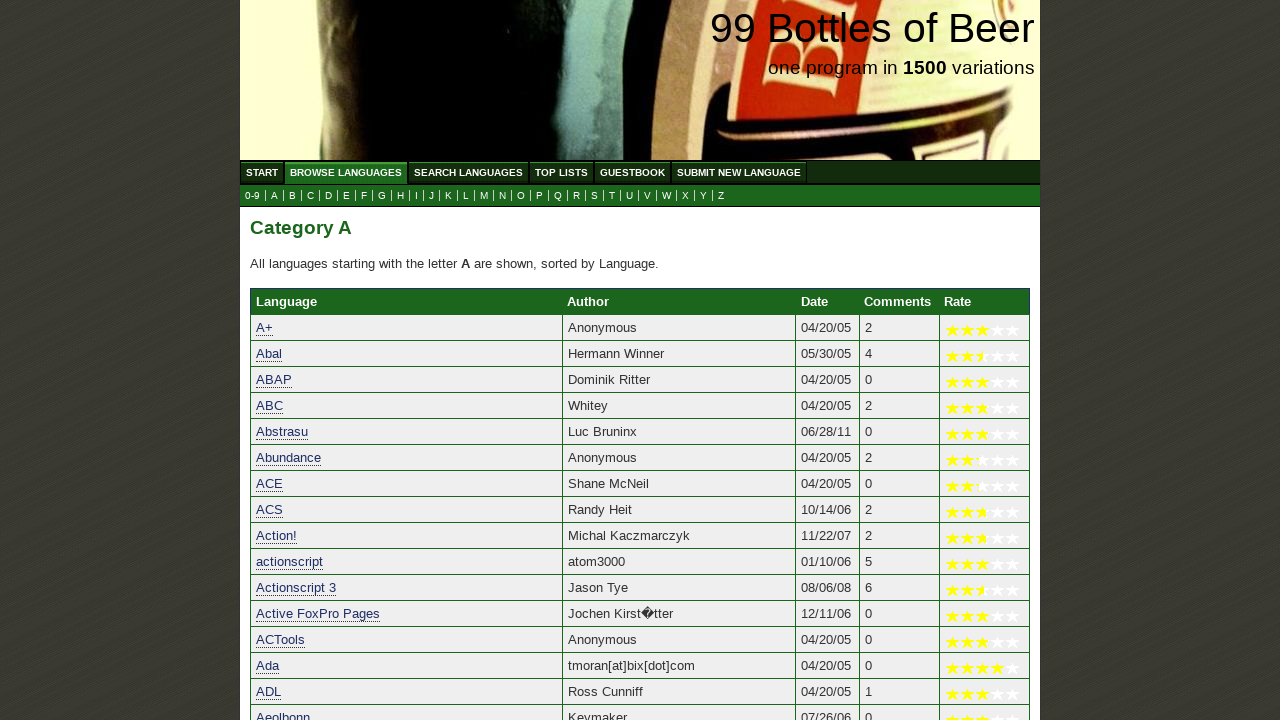

Retrieved all table headers
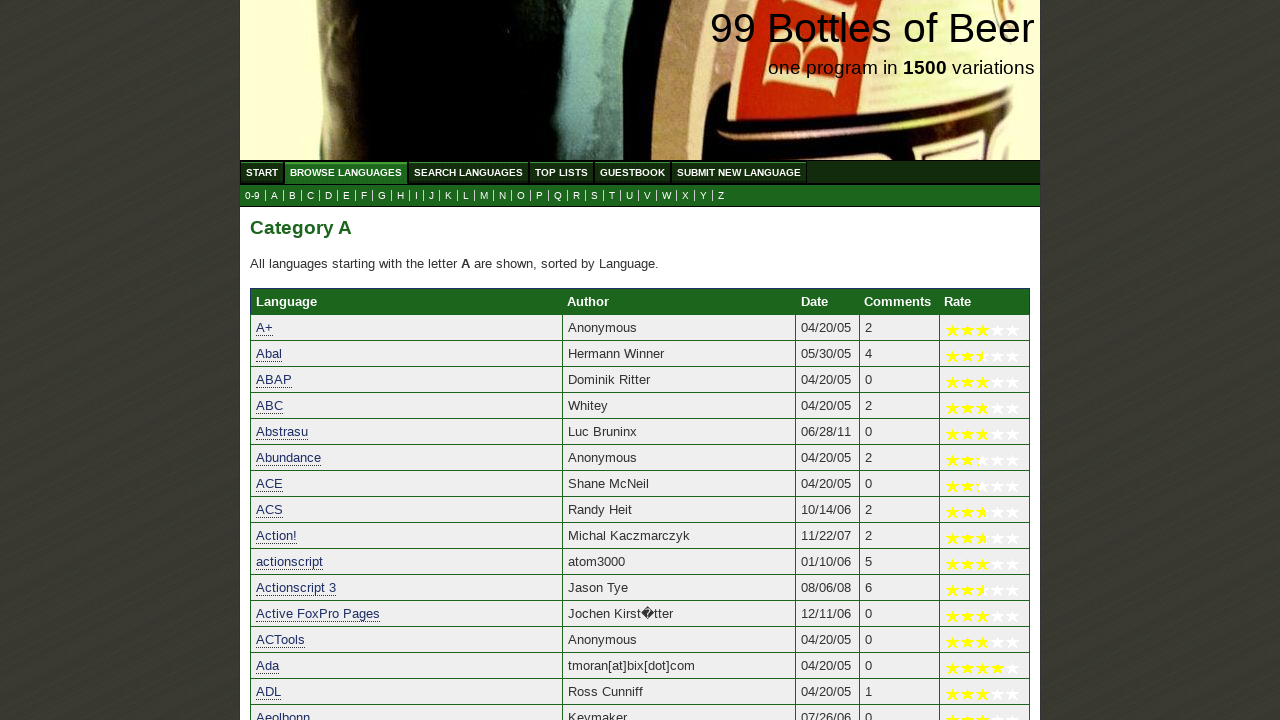

Verified that table has 5 headers
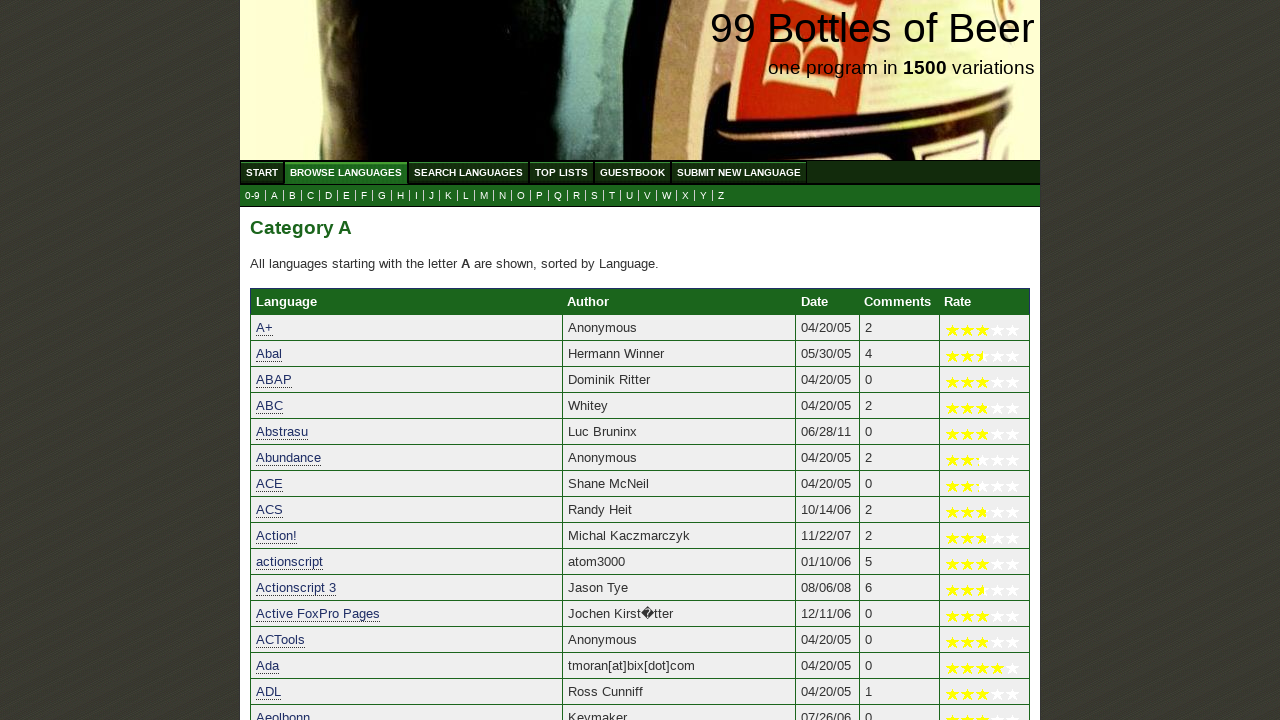

Extracted header text: ['Language', 'Author', 'Date', 'Comments', 'Rate']
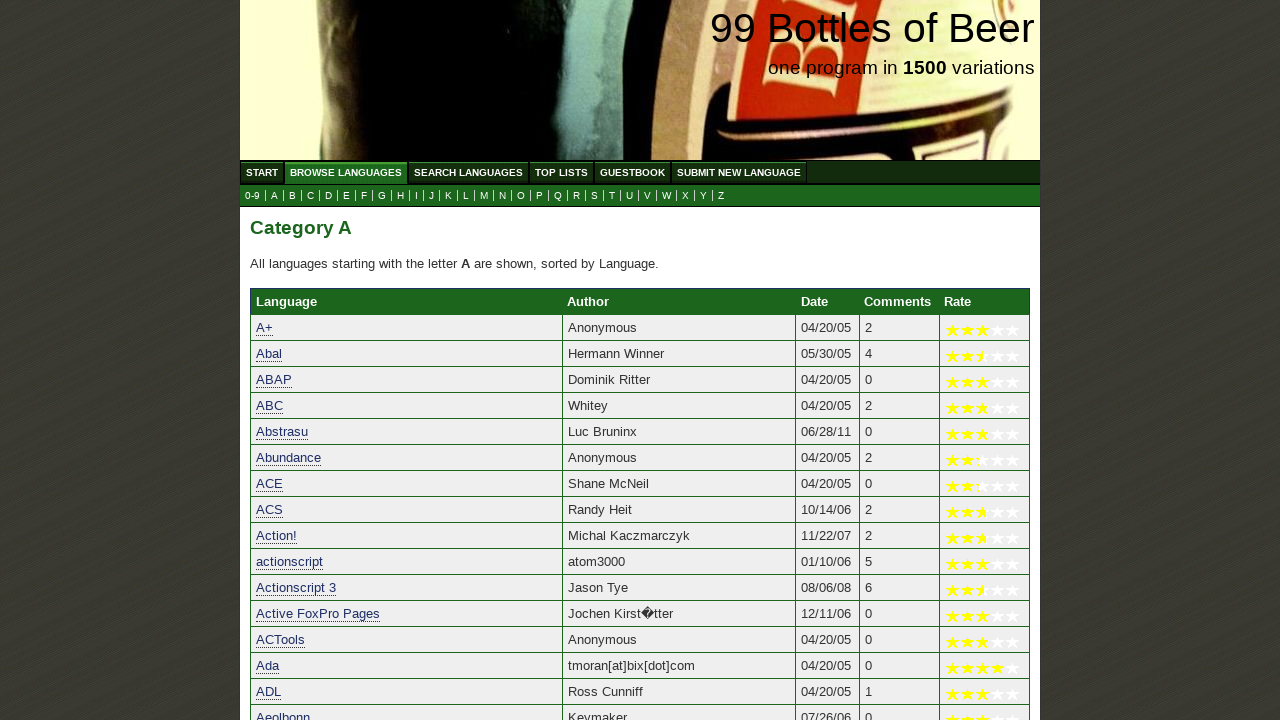

Verified that table headers match expected values: Language, Author, Date, Comments, Rate
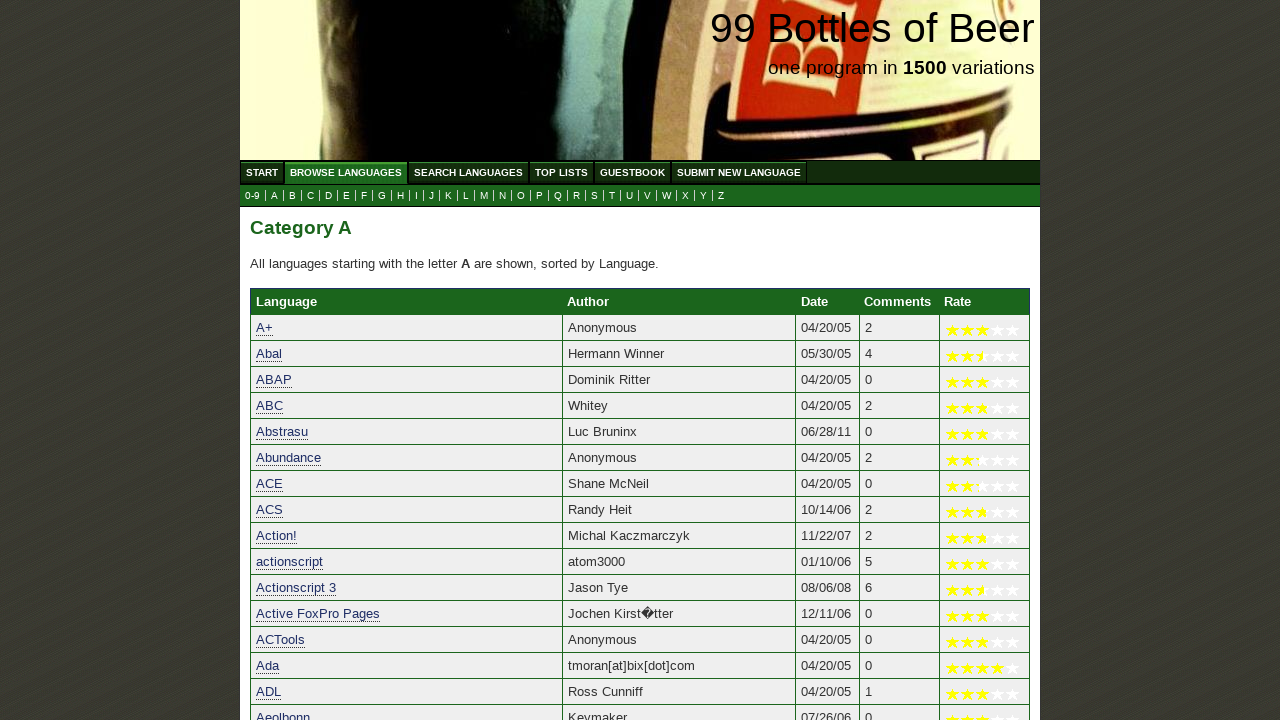

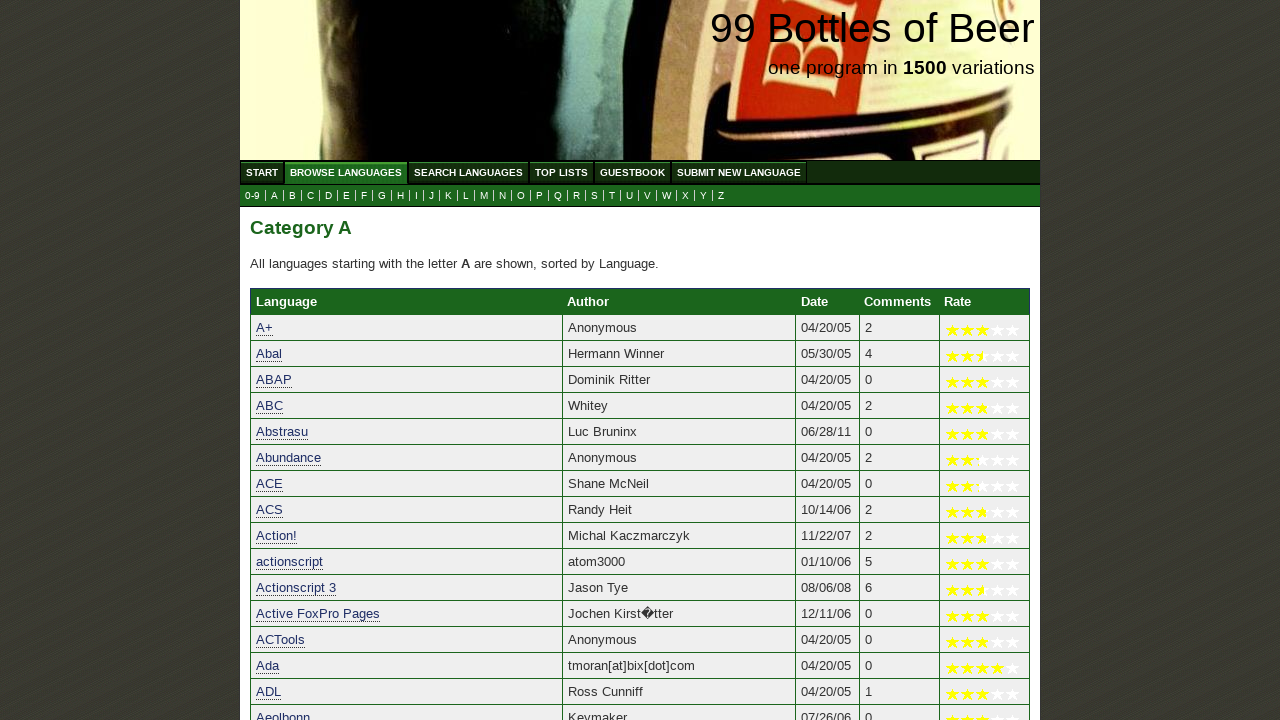